Opens YouTube homepage and verifies the page loads by checking the page title is present

Starting URL: https://www.youtube.com

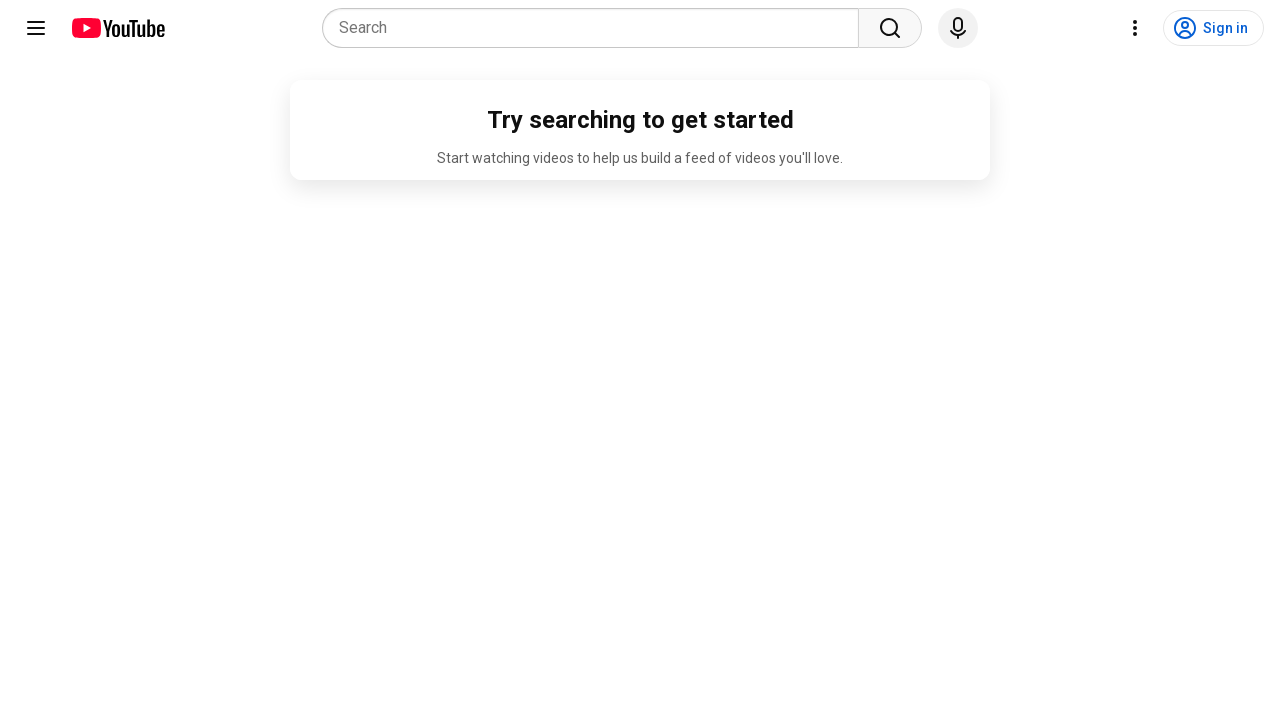

Navigated to YouTube homepage
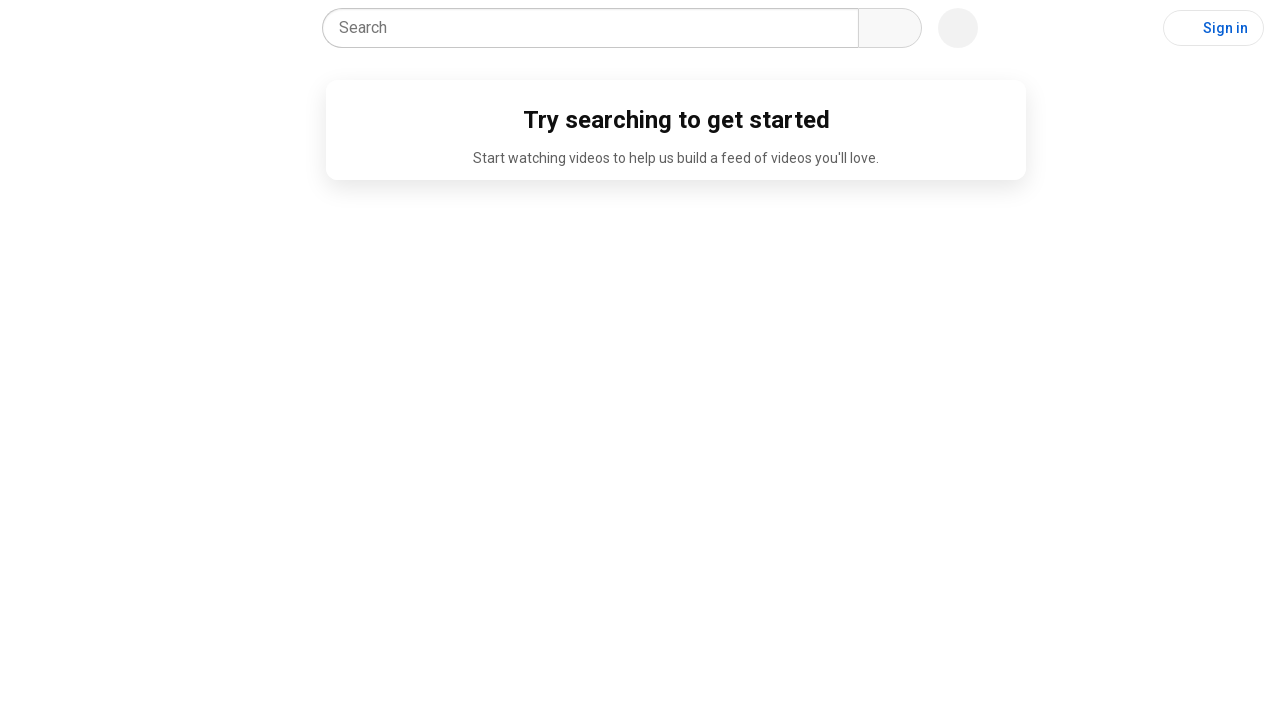

Page DOM content loaded
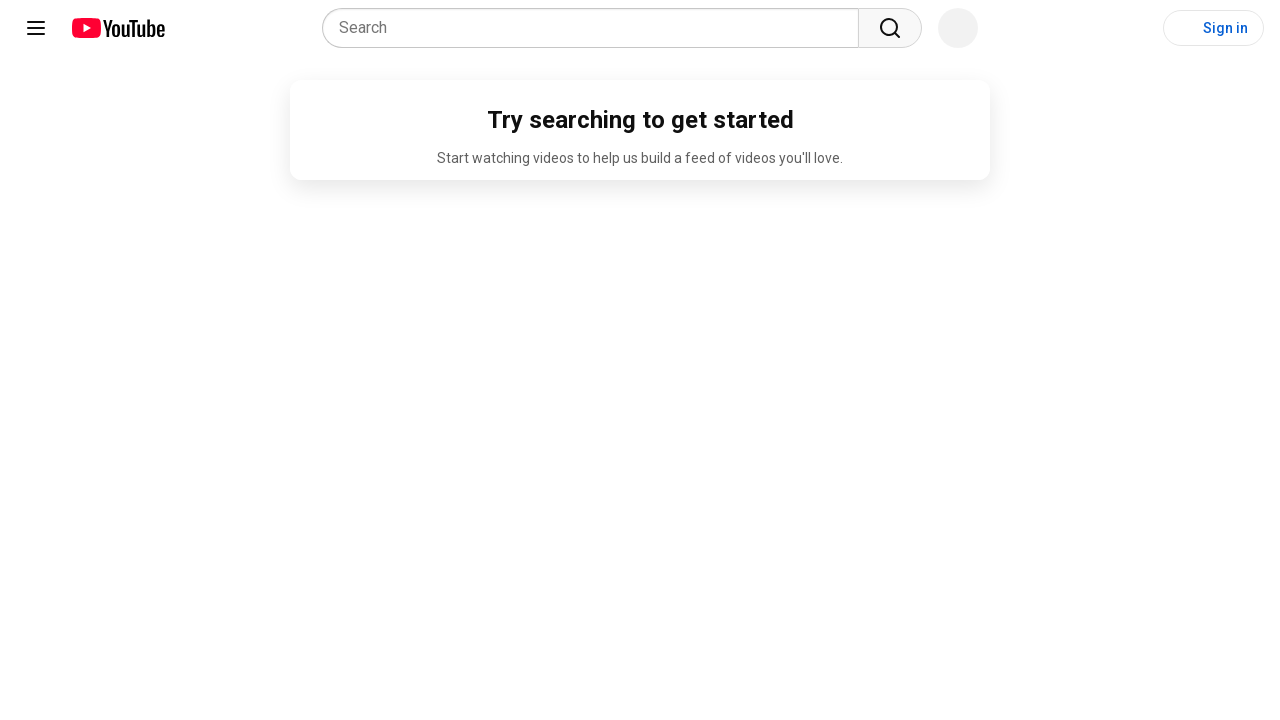

Verified page title contains 'YouTube'
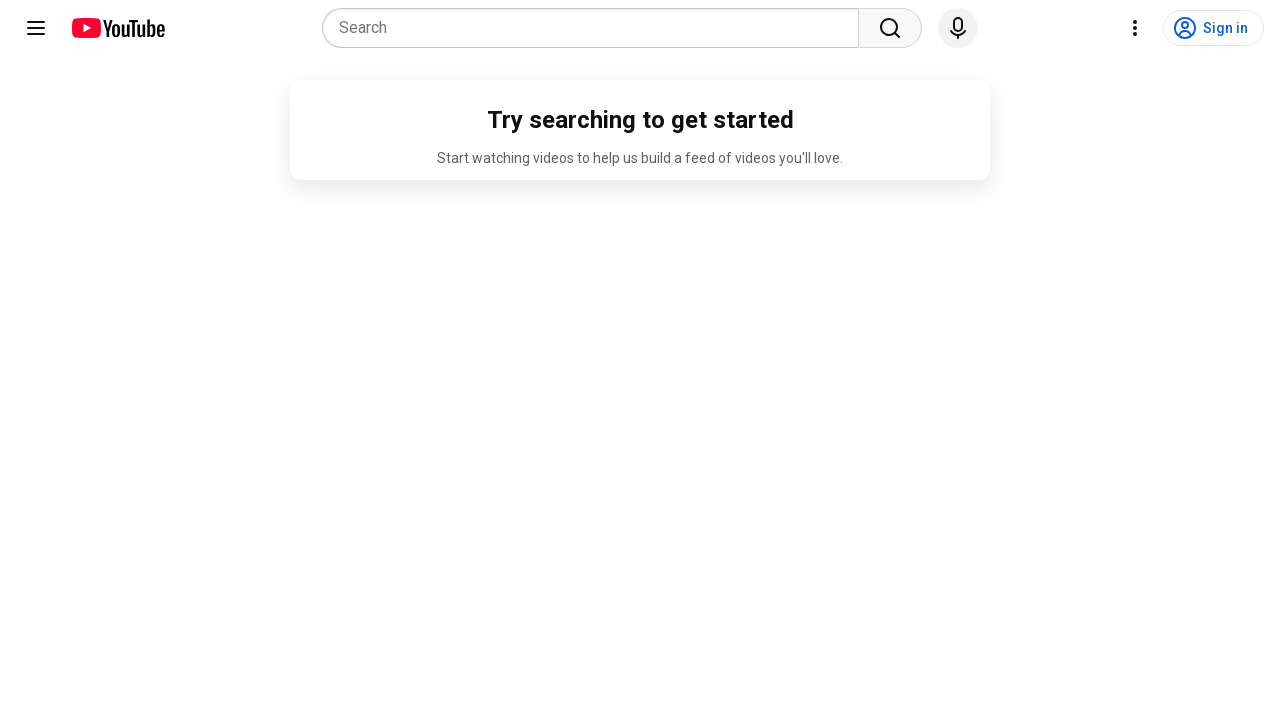

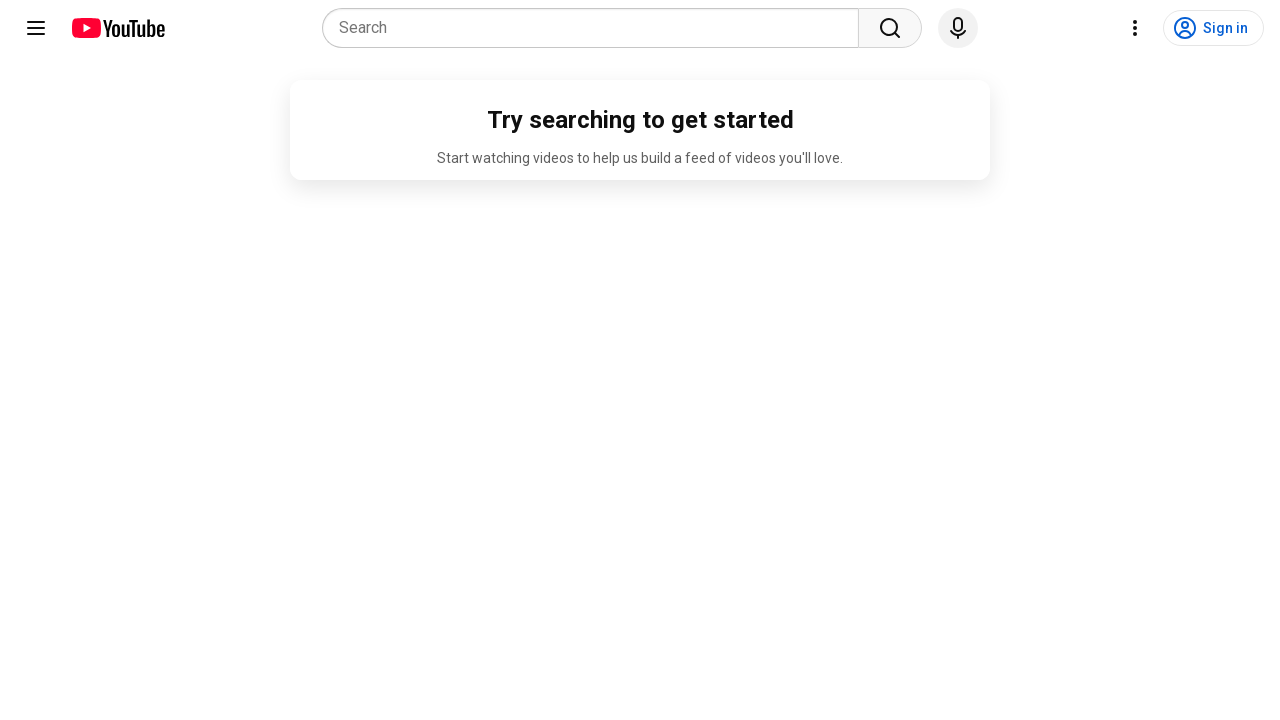